Tests window switching functionality by clicking a link that opens a new window, switching to the new window to verify its content, closing it, then switching back to the original window to verify its content.

Starting URL: https://the-internet.herokuapp.com/windows

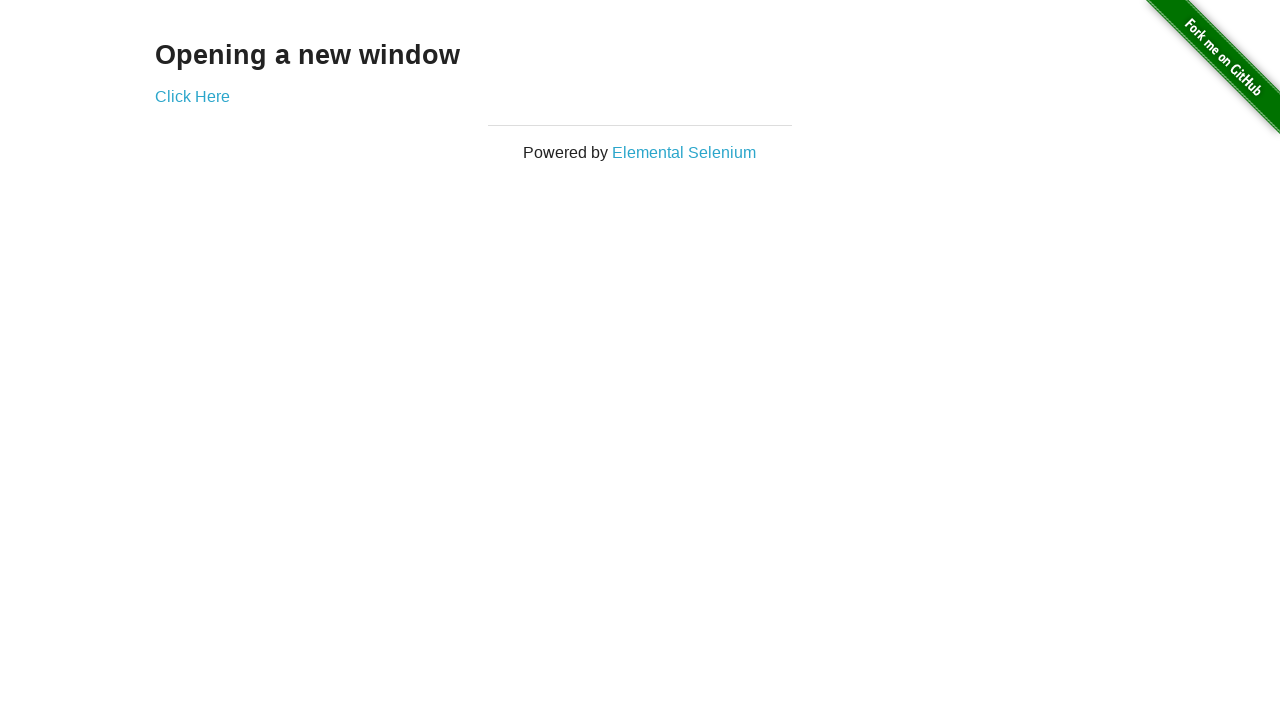

Clicked 'Click Here' link to open a new window at (192, 96) on xpath=//a[normalize-space()='Click Here']
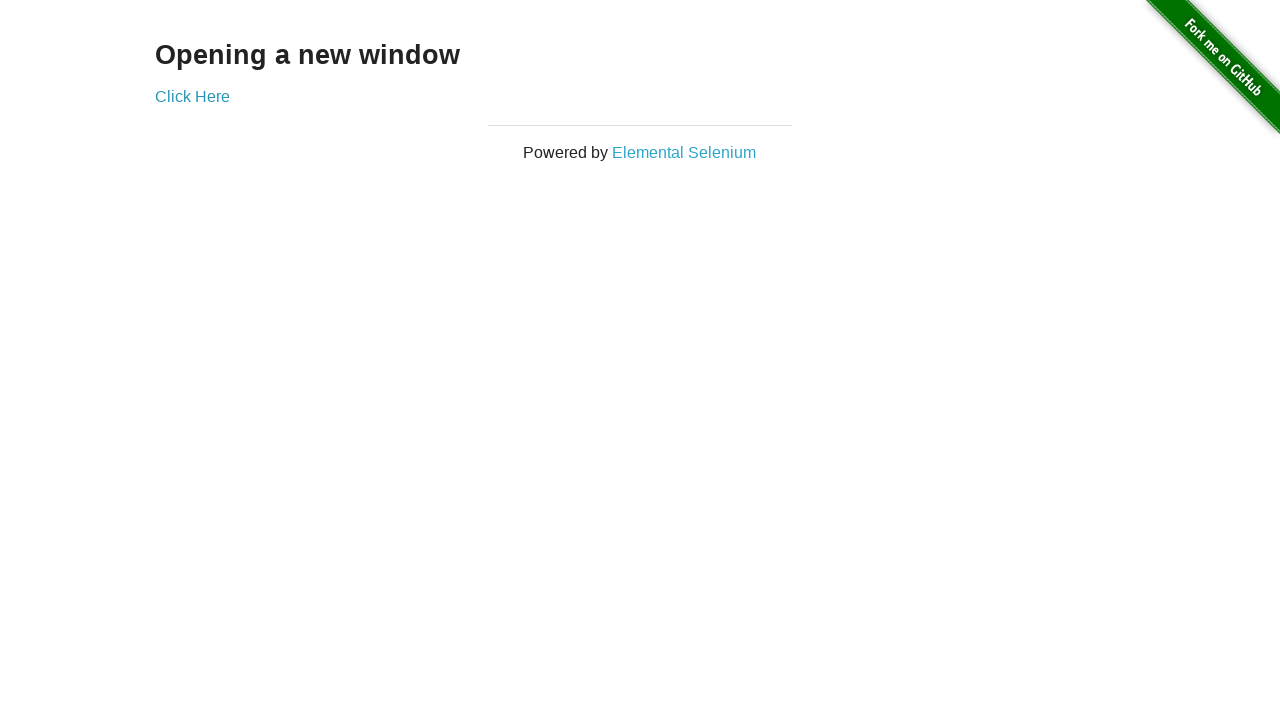

New window opened and captured
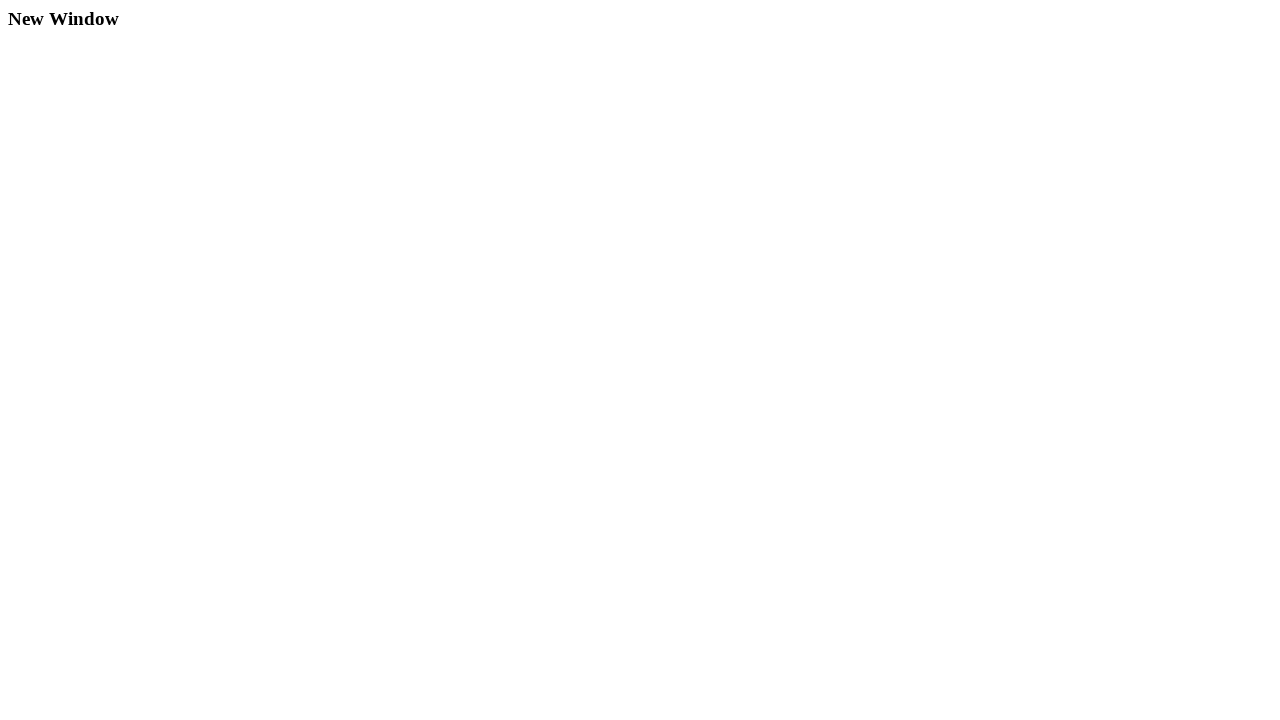

New window page loaded completely
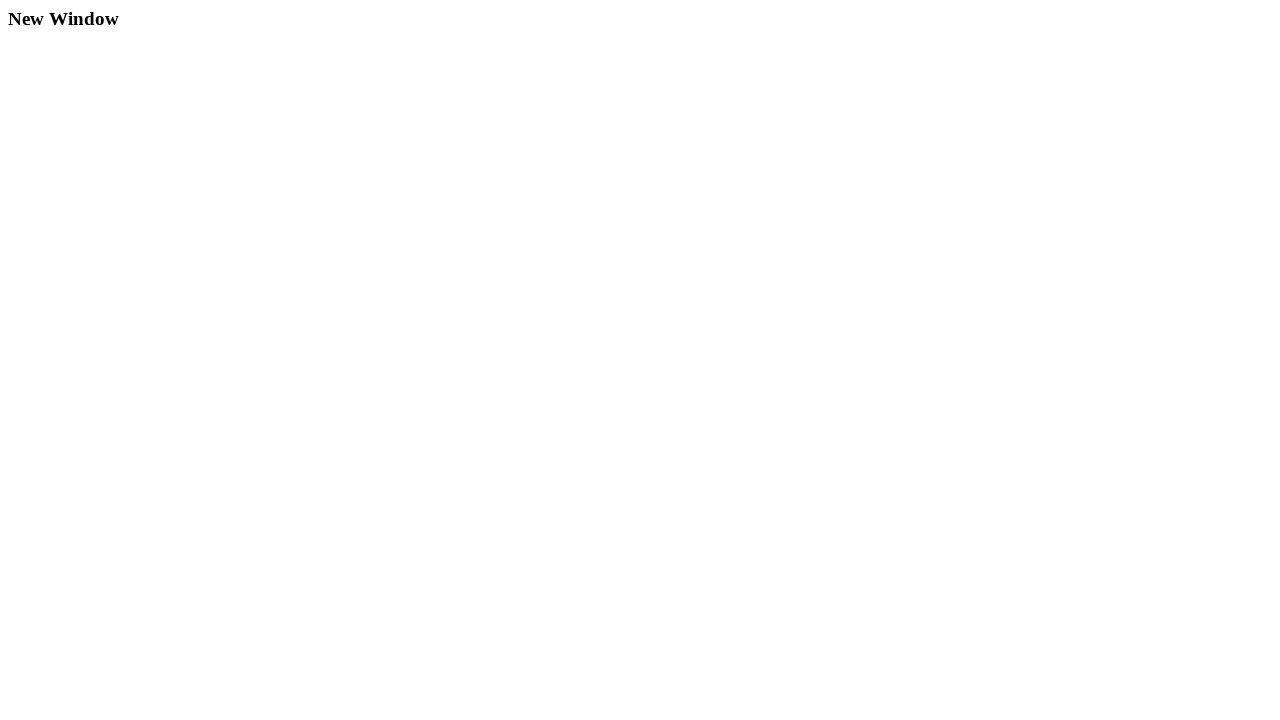

Verified new window content: 'New Window'
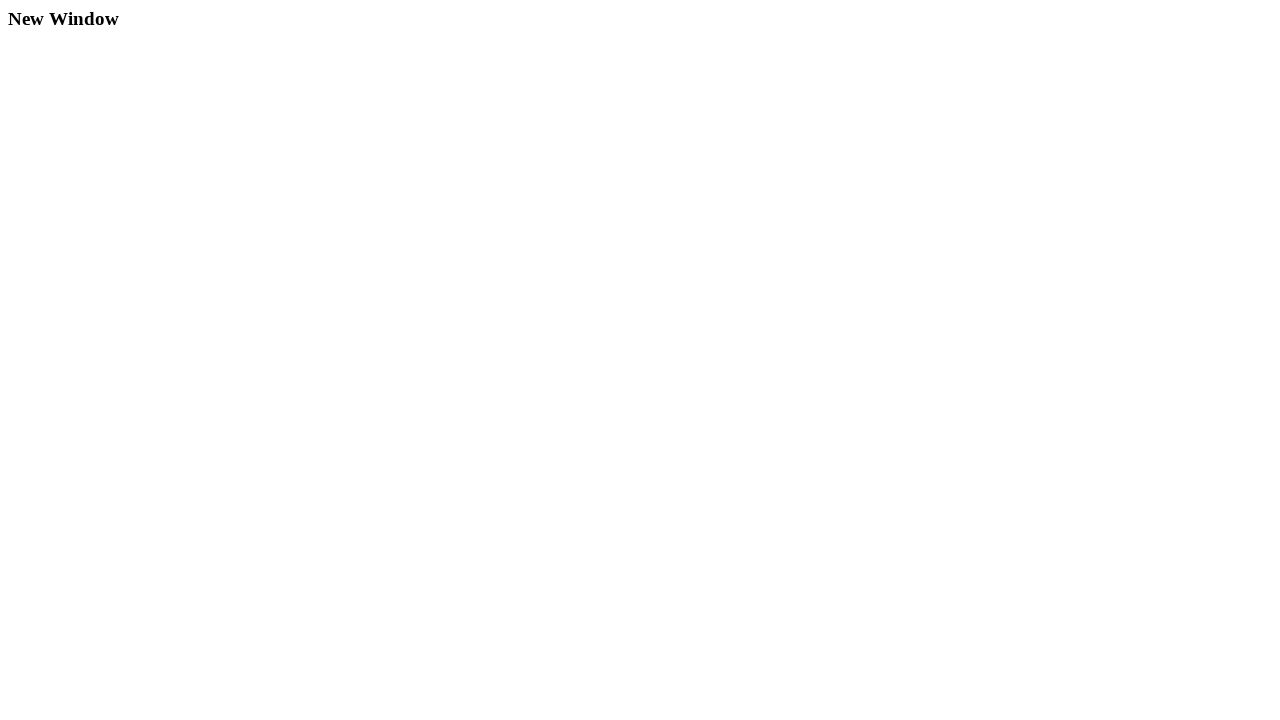

Closed the new window
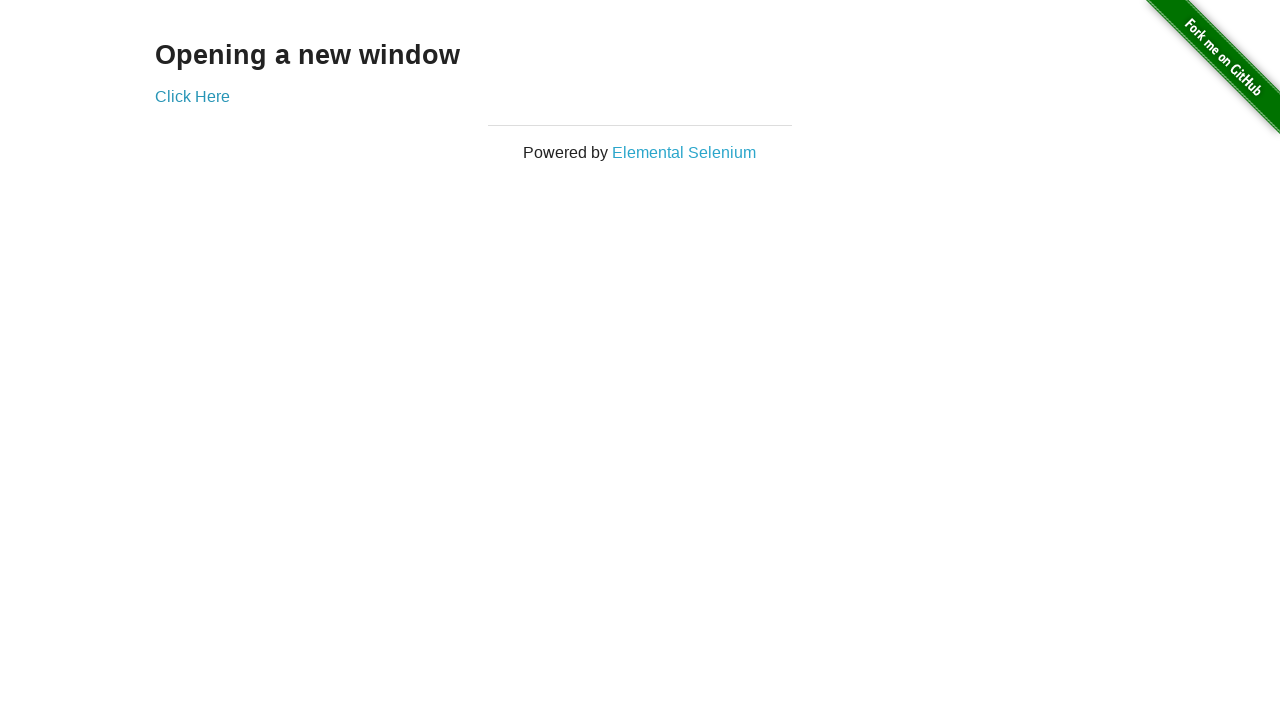

Retrieved original window content: 'Opening a new window'
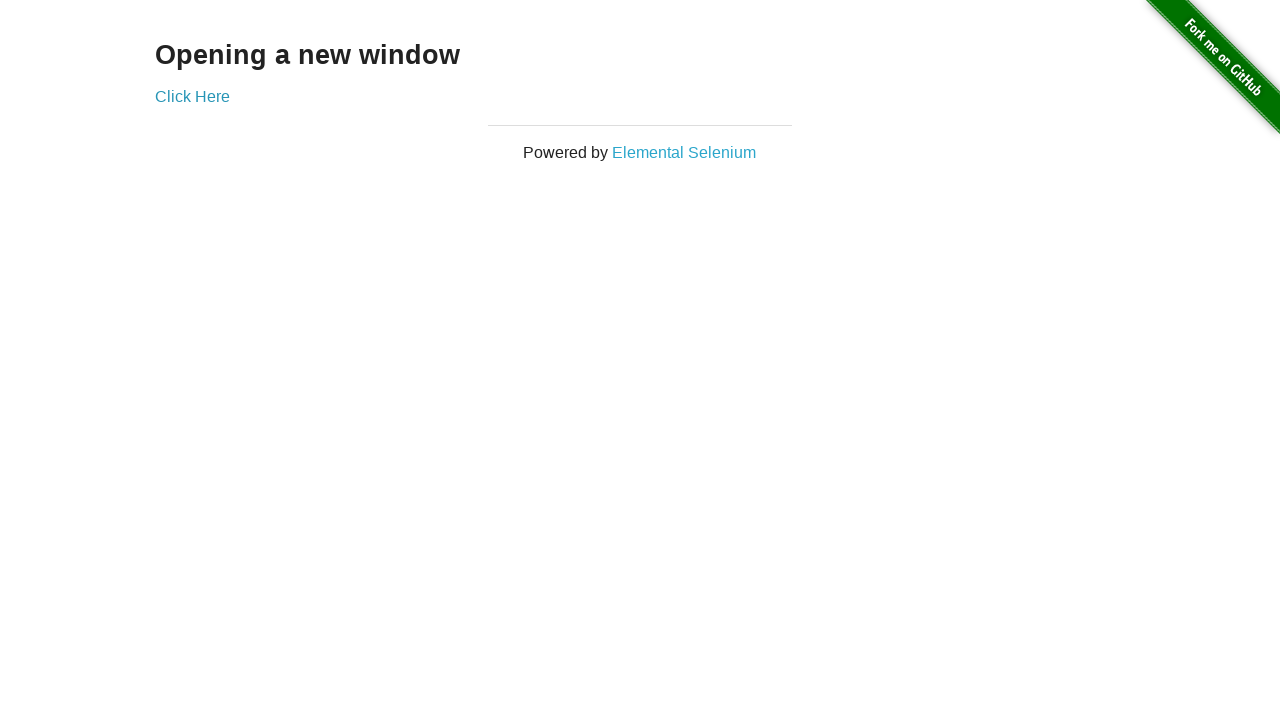

Verified original window content matches expected text 'Opening a new window'
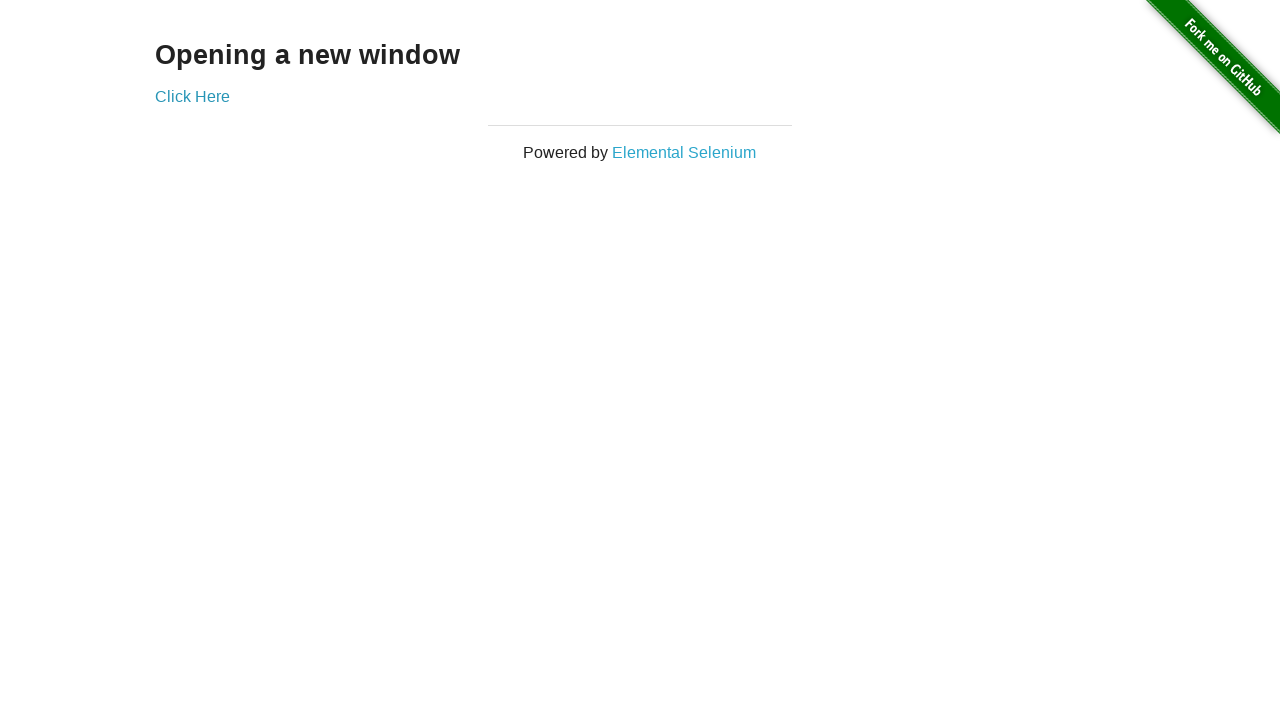

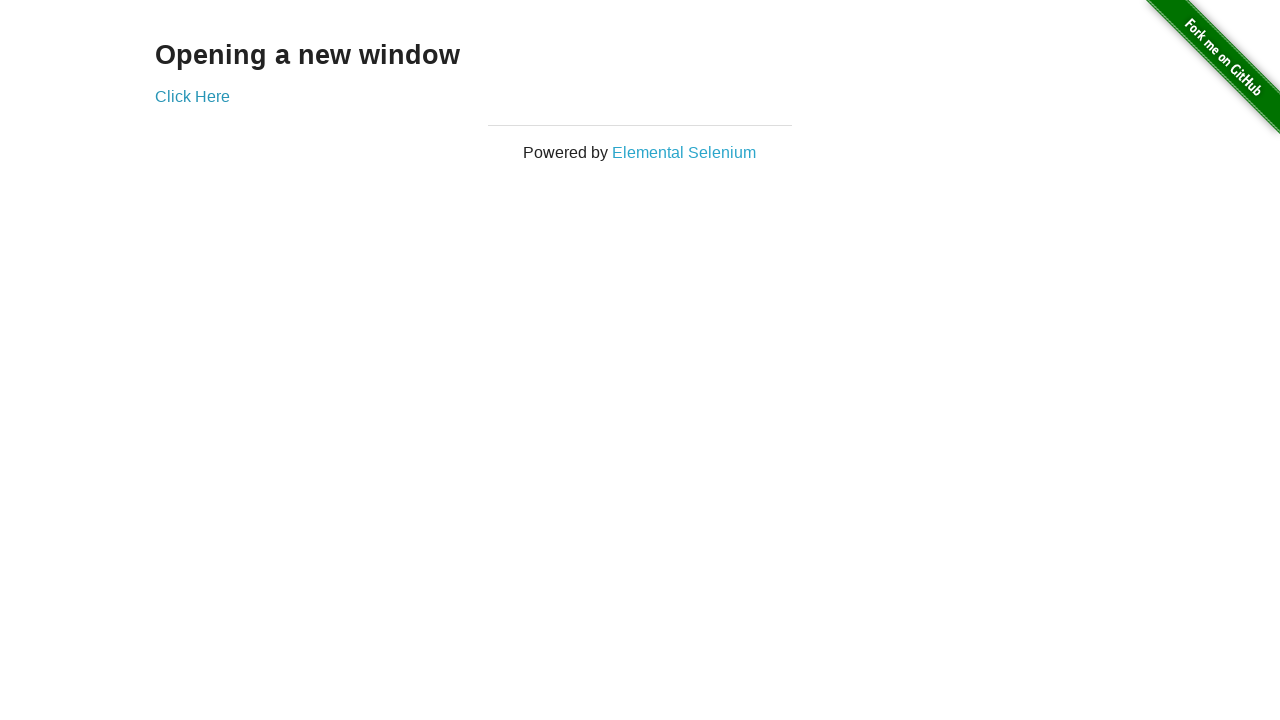